Tests the hotel listing functionality by clicking the hotel list button and verifying that hotels are displayed

Starting URL: http://hotel-v3.progmasters.hu/

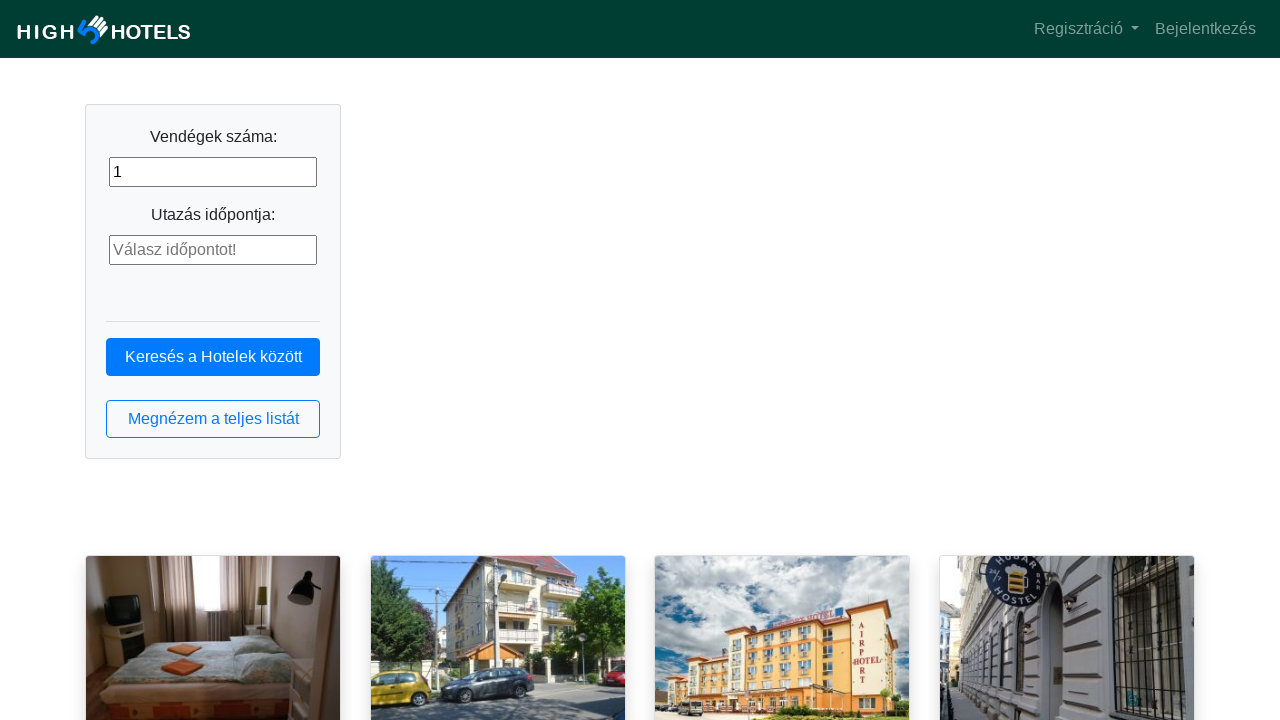

Clicked the hotel list button at (213, 419) on button.btn.btn-outline-primary.btn-block
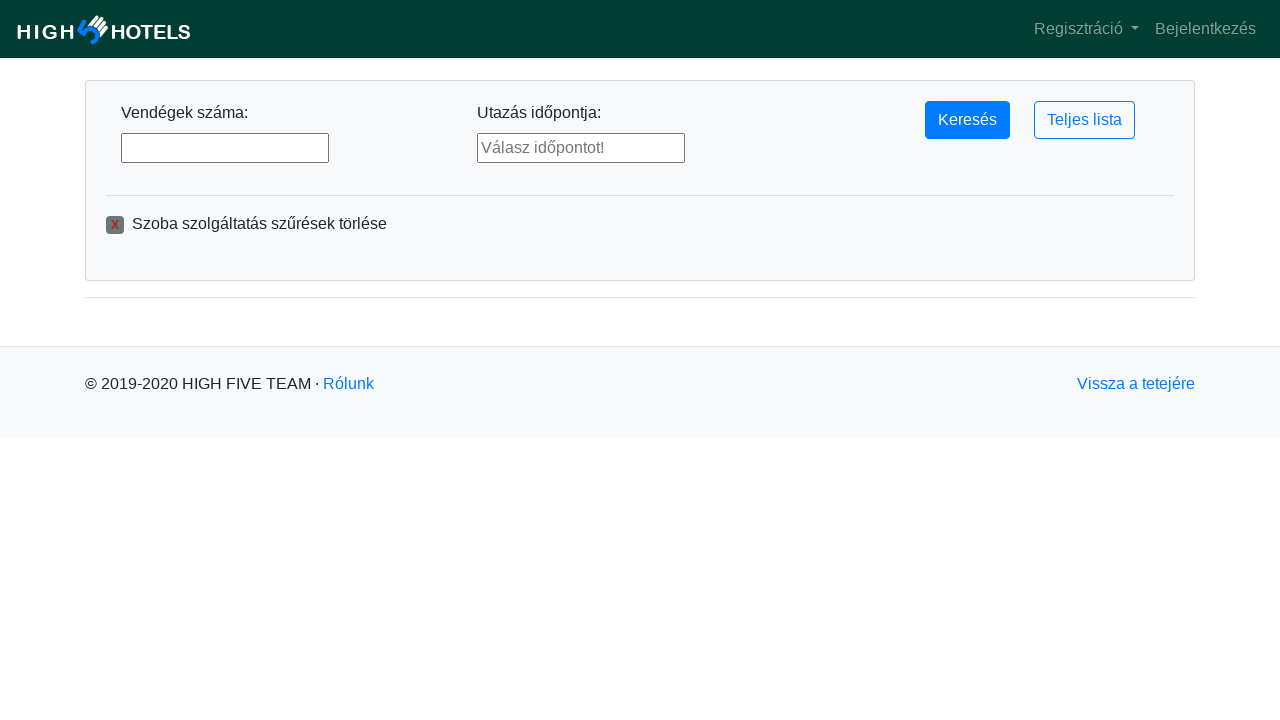

Hotel list loaded and hotel elements are visible
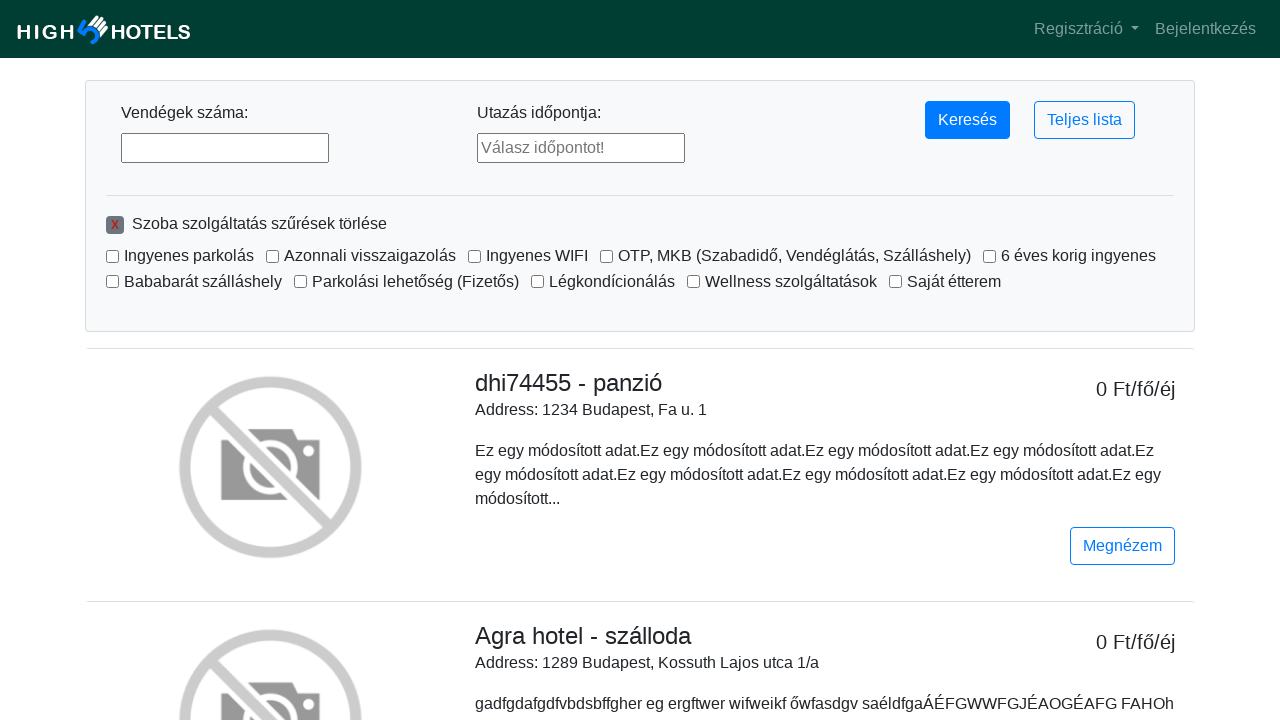

Verified that hotels are displayed (count is not 0)
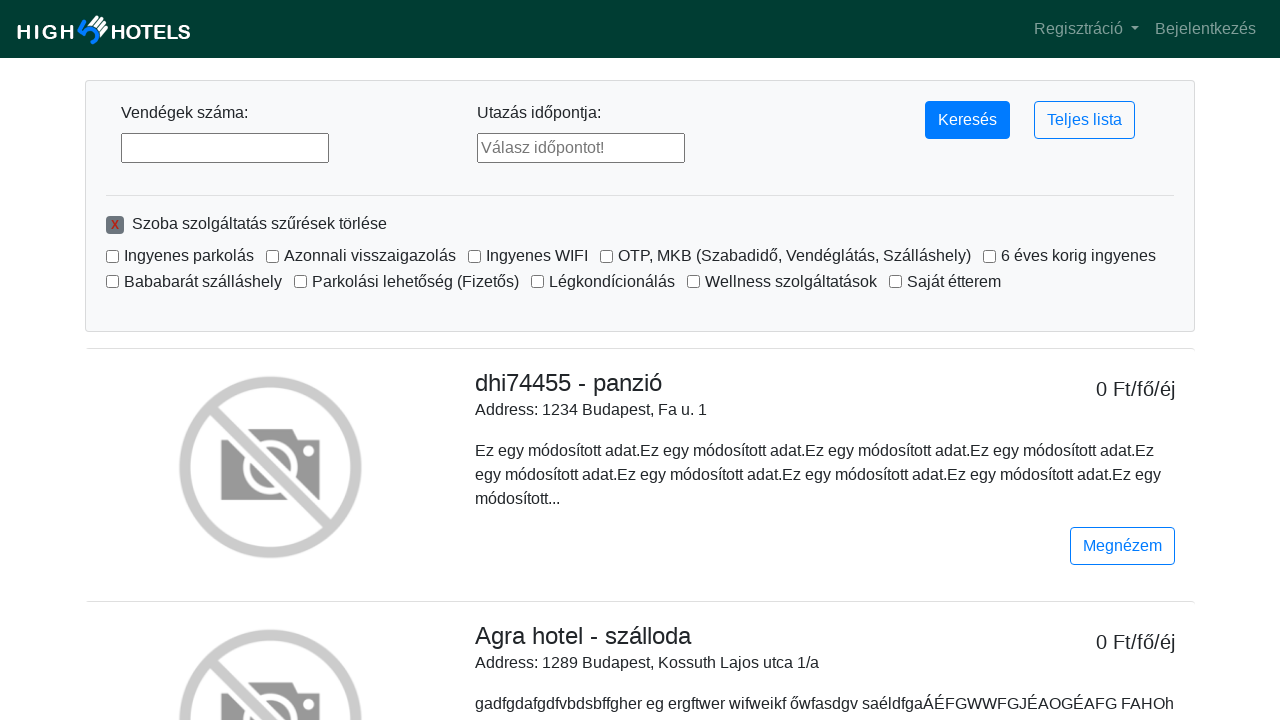

Verified that exactly 10 hotels are displayed
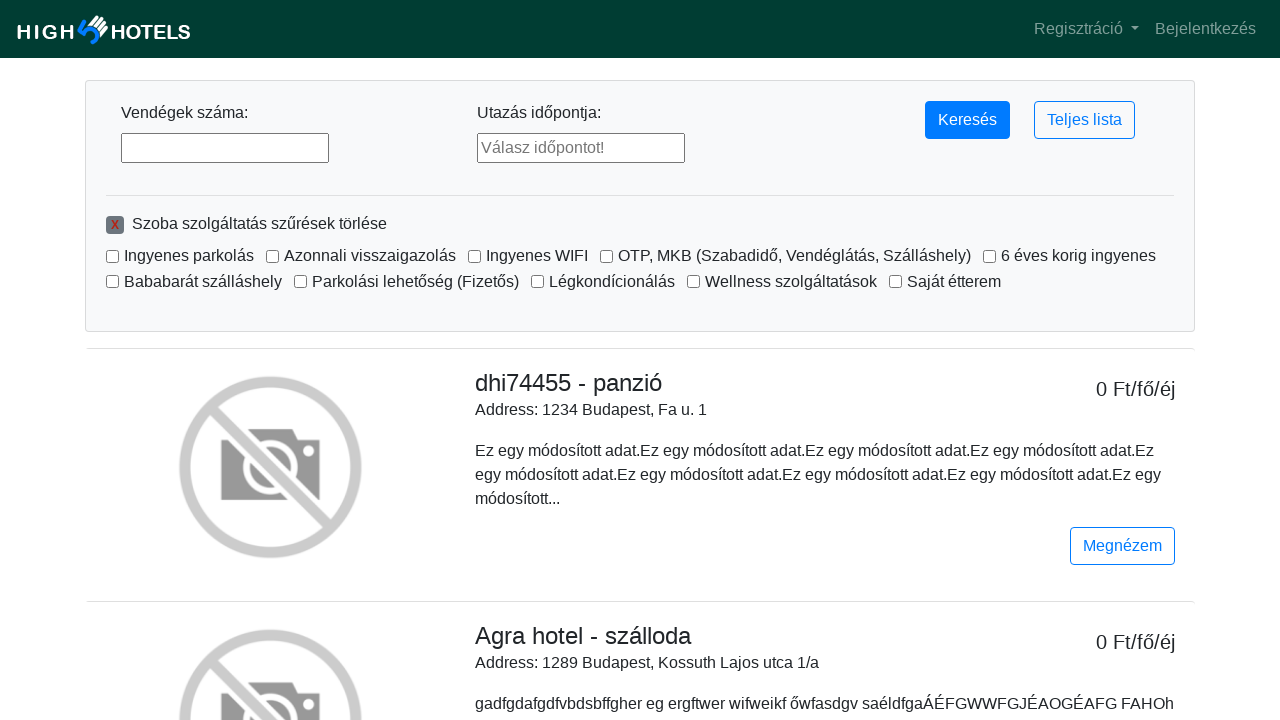

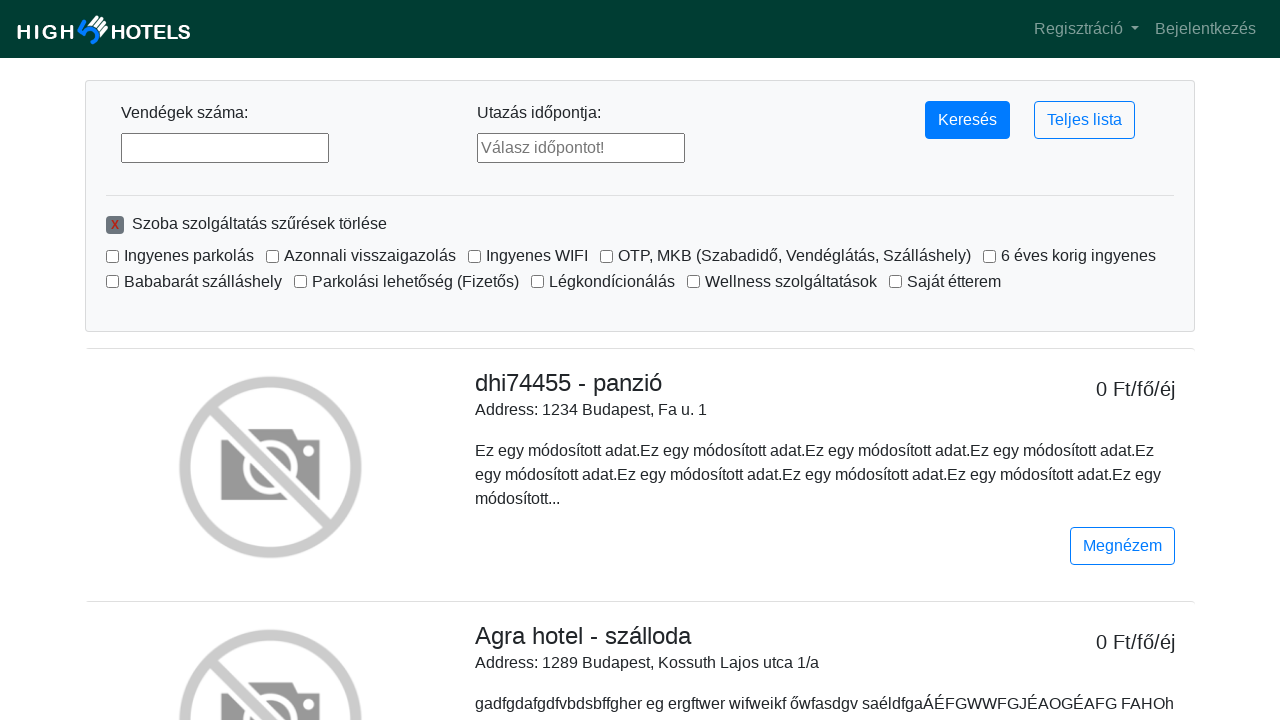